Tests a todo application by checking off two todo items, adding a new todo item with text, verifying it was added, and then archiving completed items.

Starting URL: http://crossbrowsertesting.github.io/todo-app.html

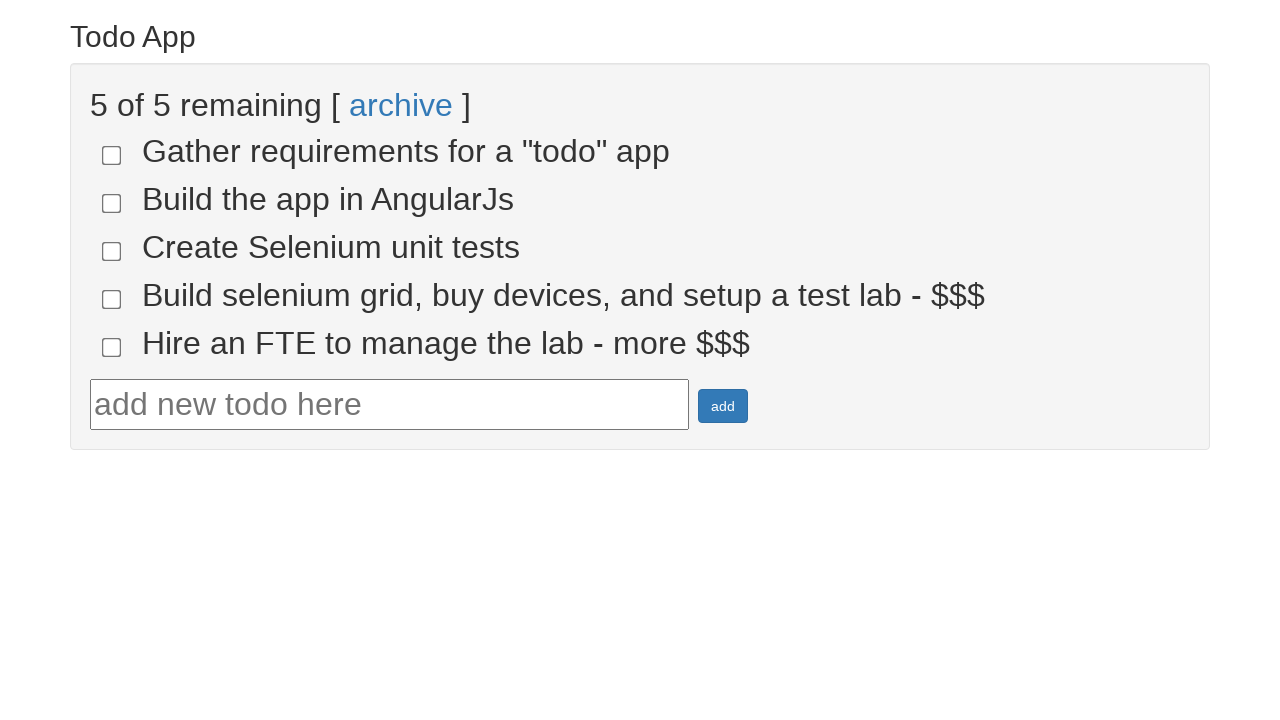

Checked the 4th todo item checkbox at (112, 299) on input[name='todo-4']
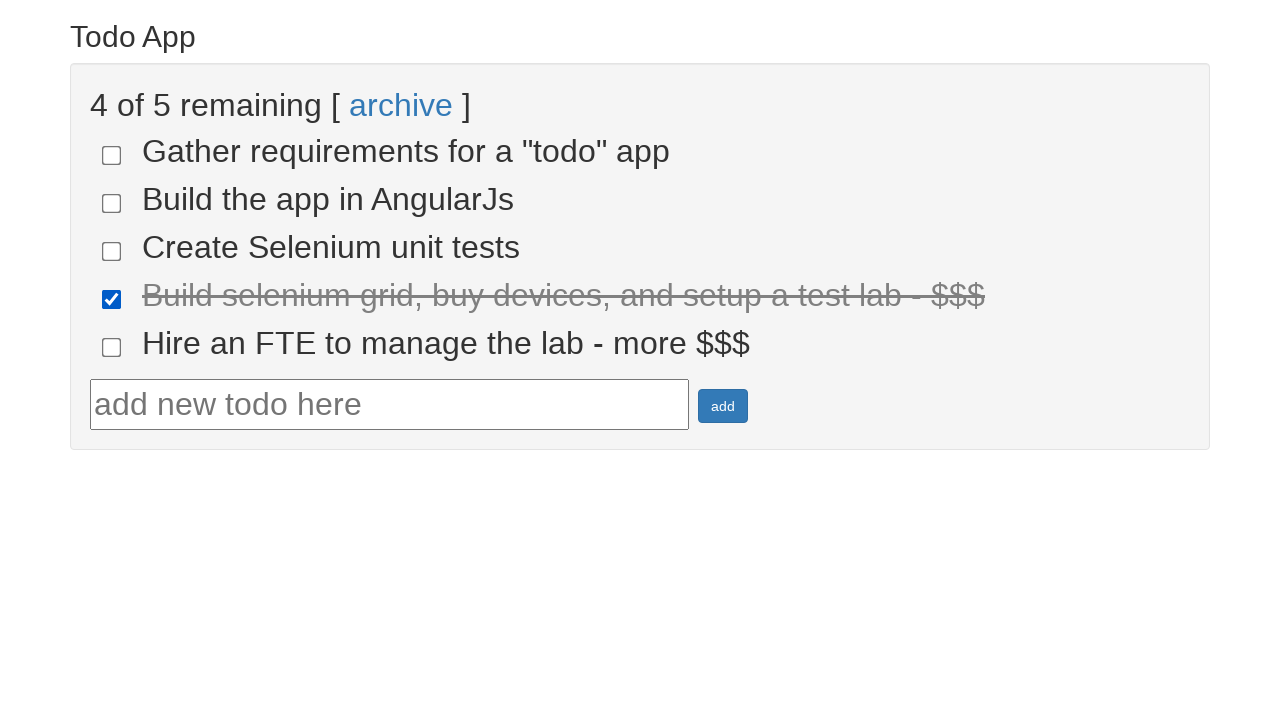

Checked the 5th todo item checkbox at (112, 347) on input[name='todo-5']
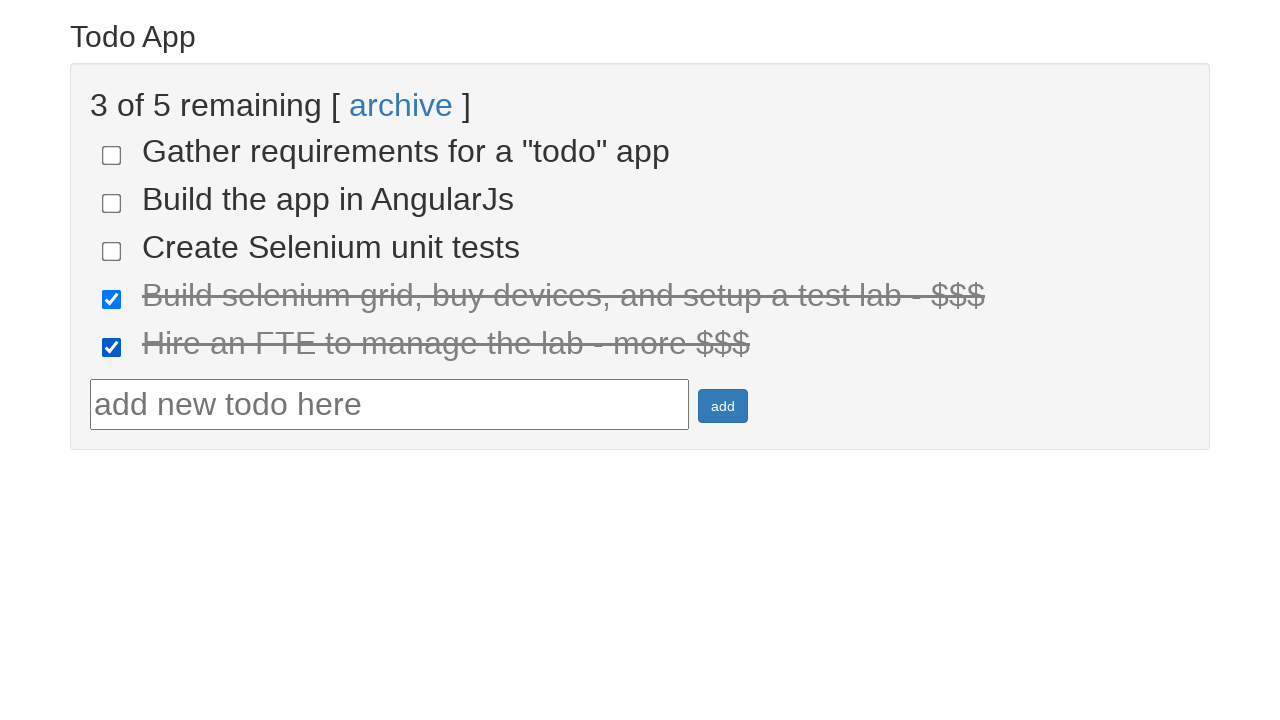

Verified that 2 items are marked as done
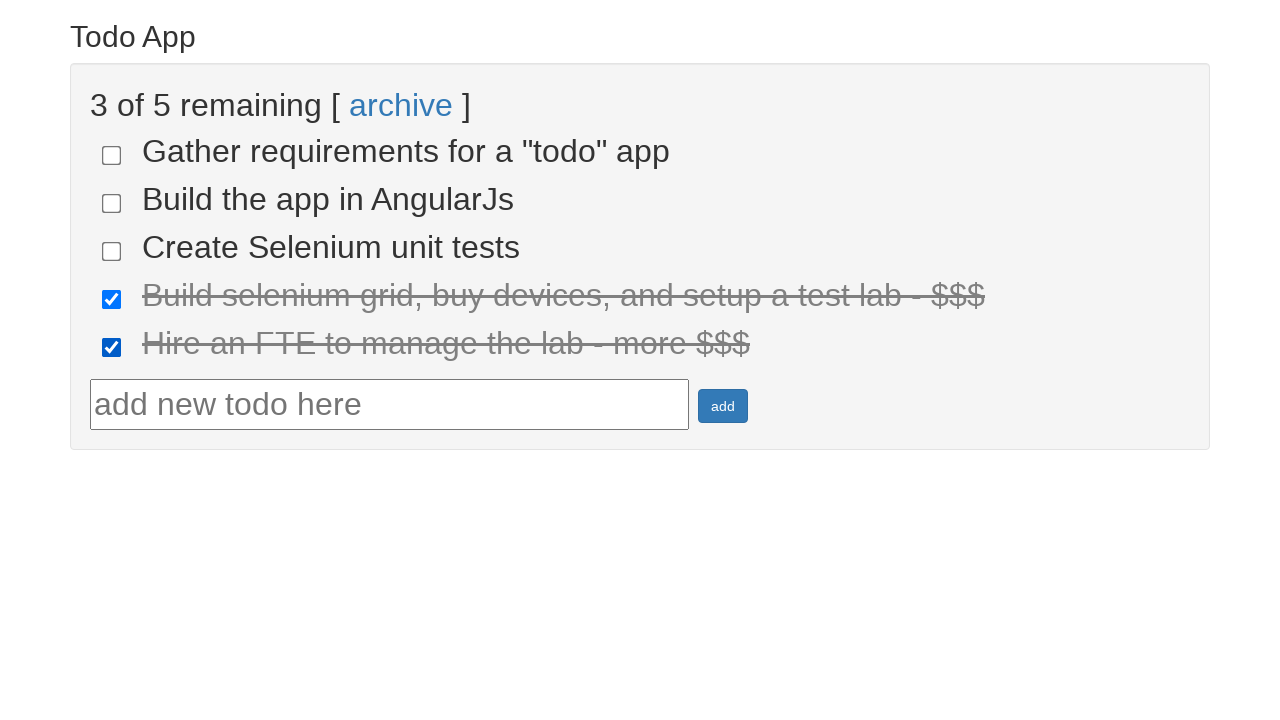

Filled todo text field with 'Run your first Selenium Test' on #todotext
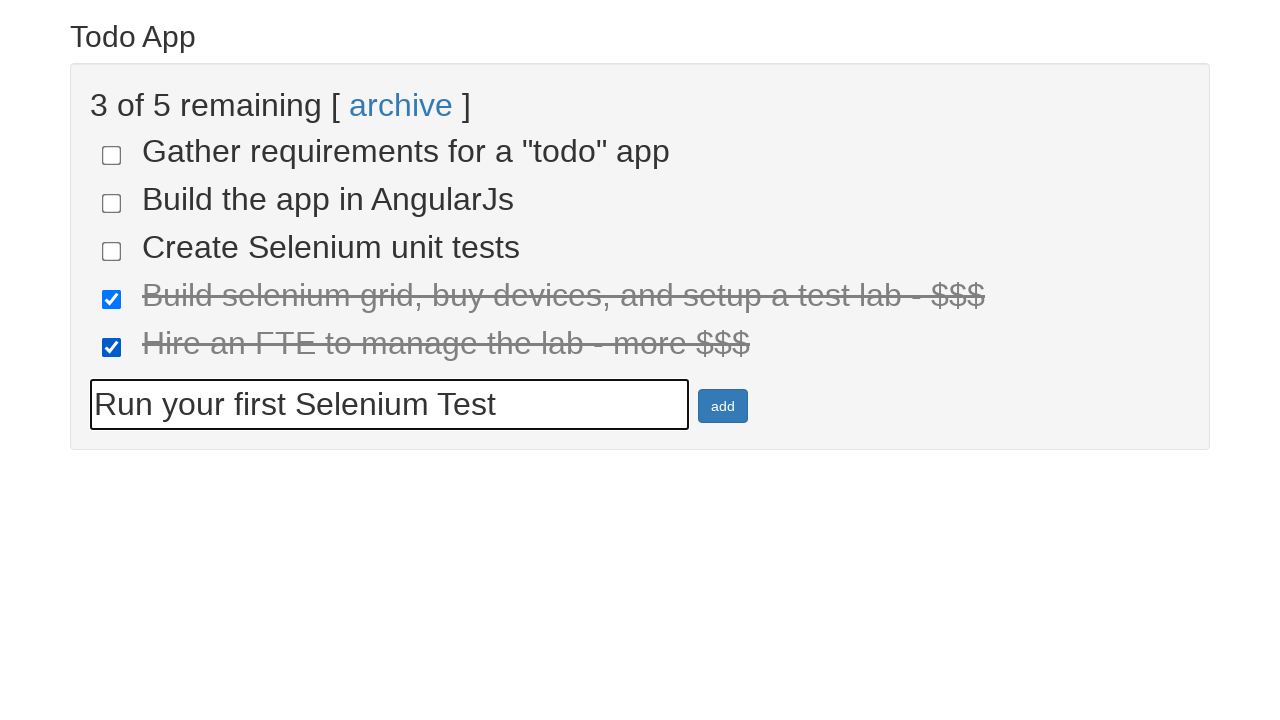

Clicked the add button to create new todo item at (723, 406) on #addbutton
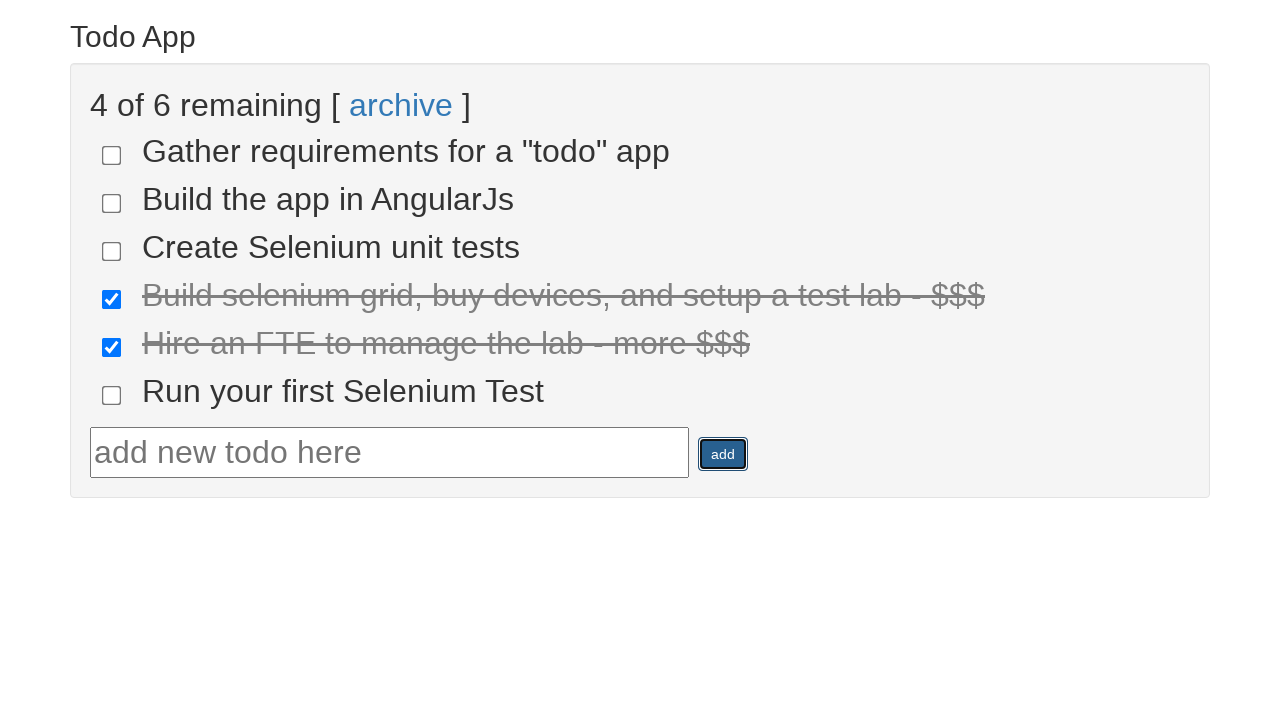

Verified that new todo item 'Run your first Selenium Test' was added successfully
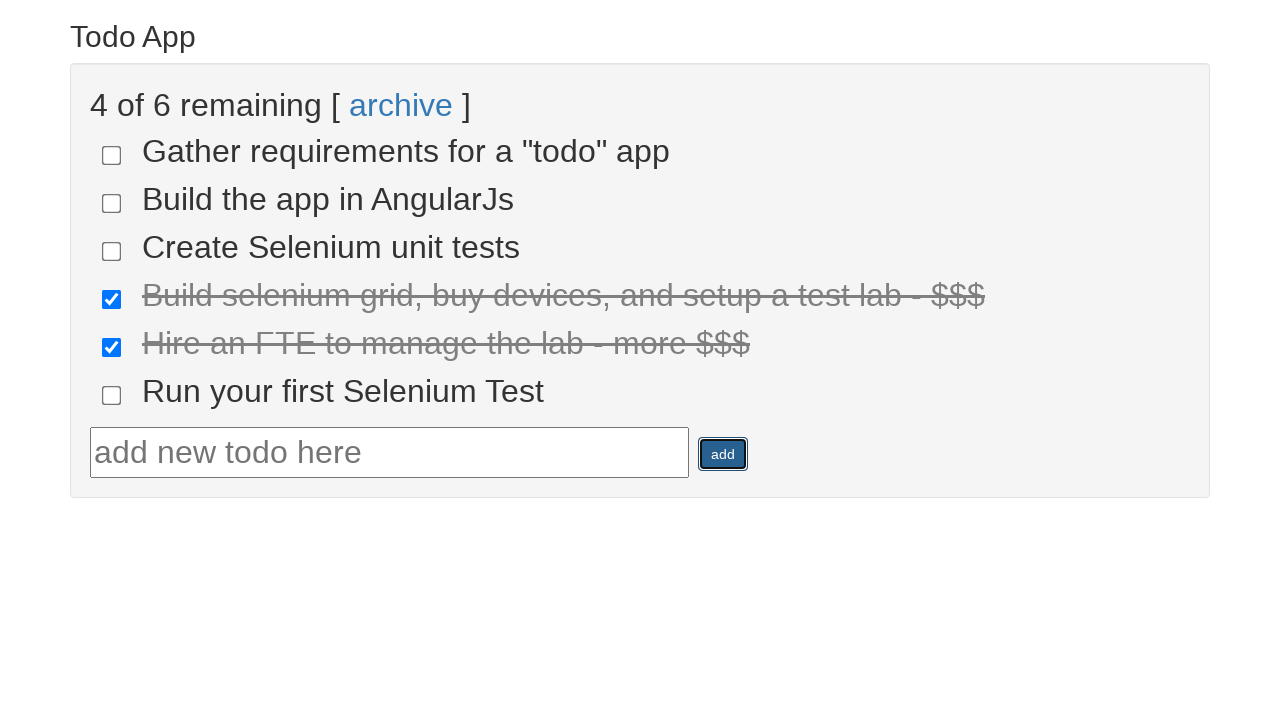

Clicked the archive link to archive completed todo items at (401, 105) on text=archive
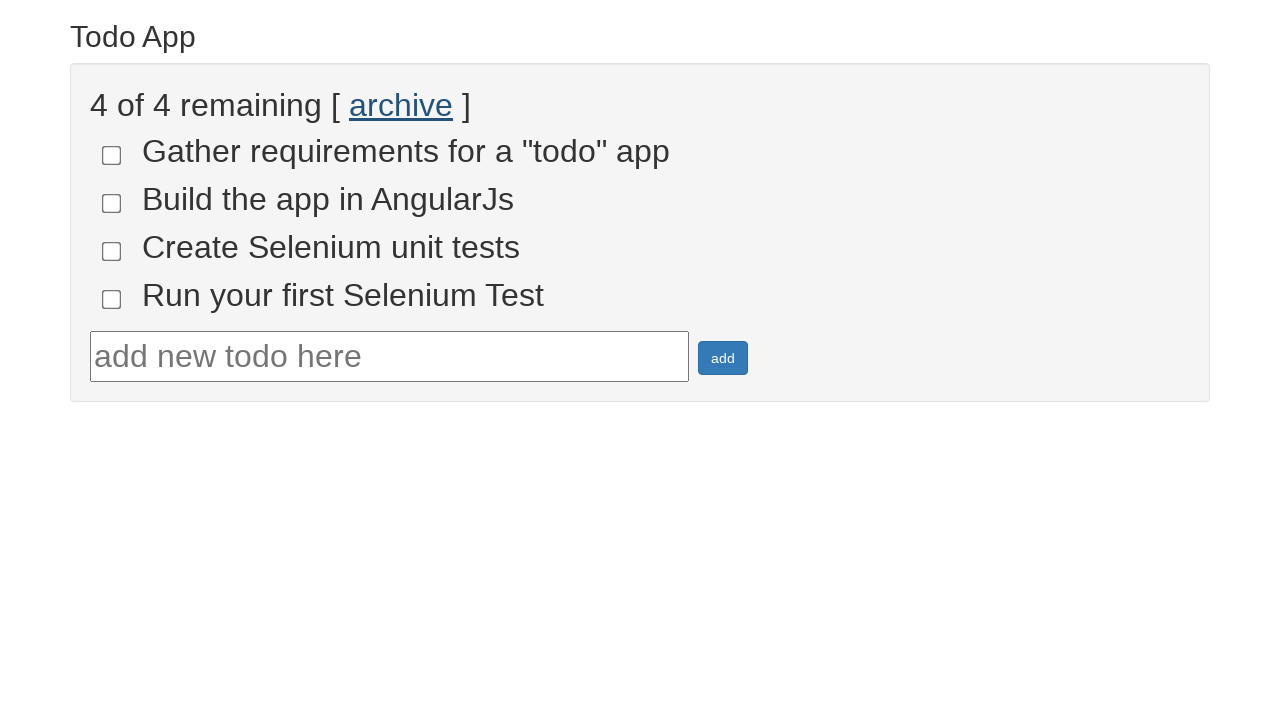

Verified that 4 uncompleted items remain after archiving
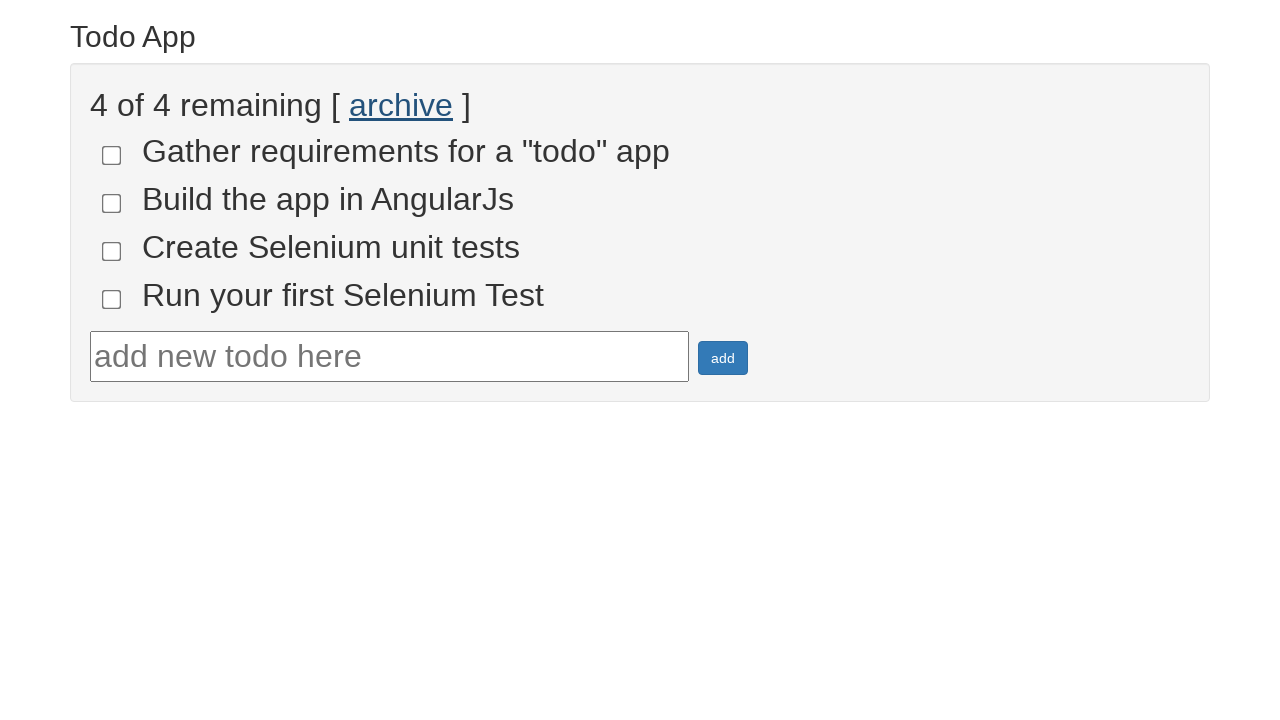

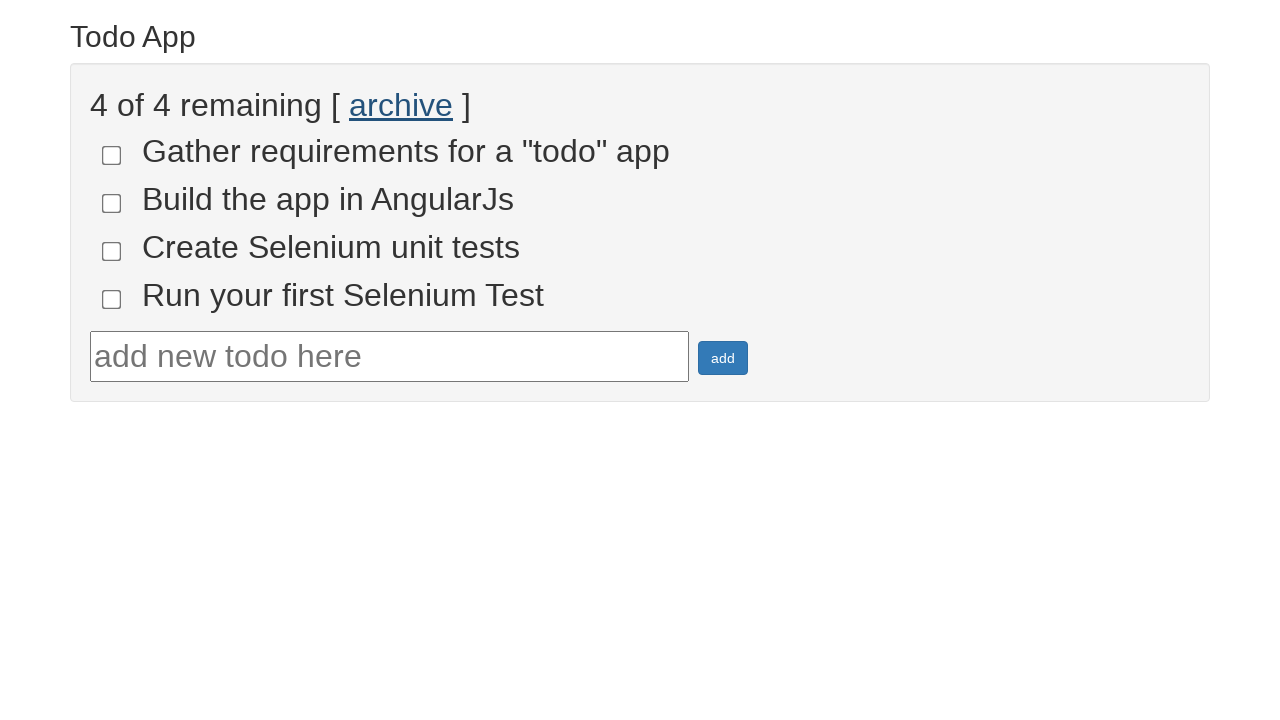